Tests adding multiple tasks to the todo list, marking all as complete, and clearing them all

Starting URL: https://www.techglobal-training.com/frontend/todo-list

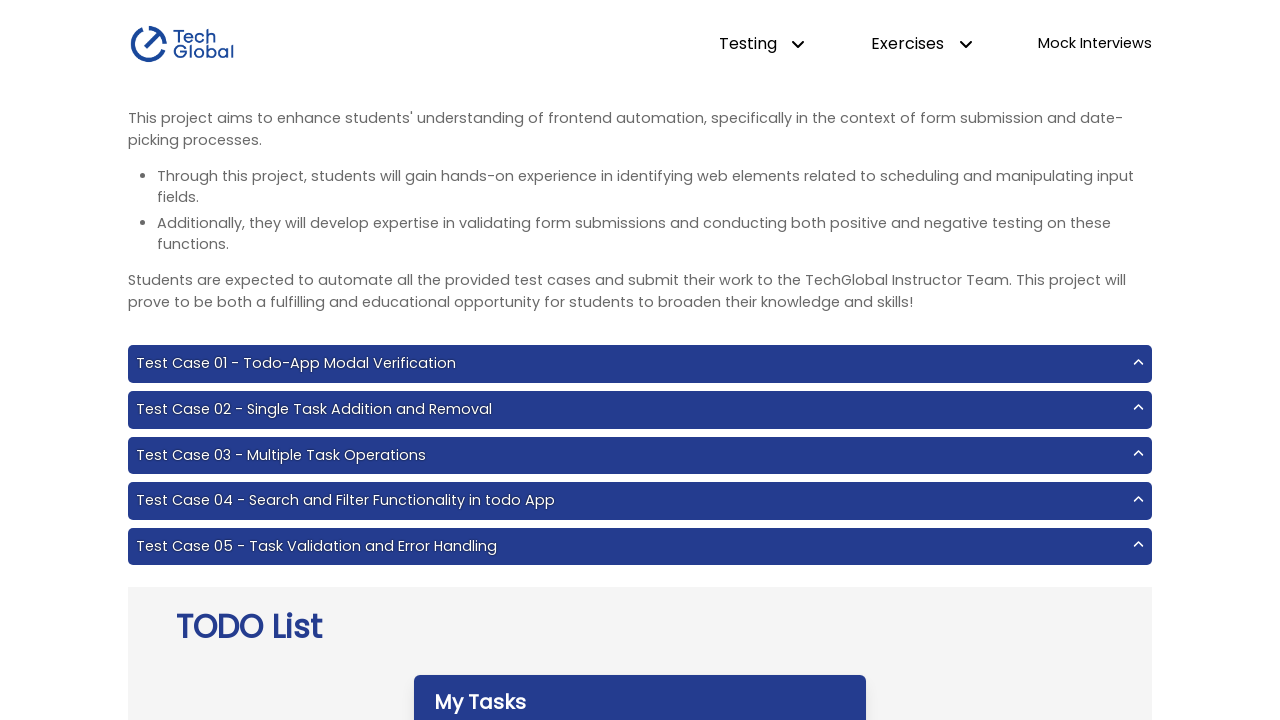

Filled input field with task 'Eat' on #input-add
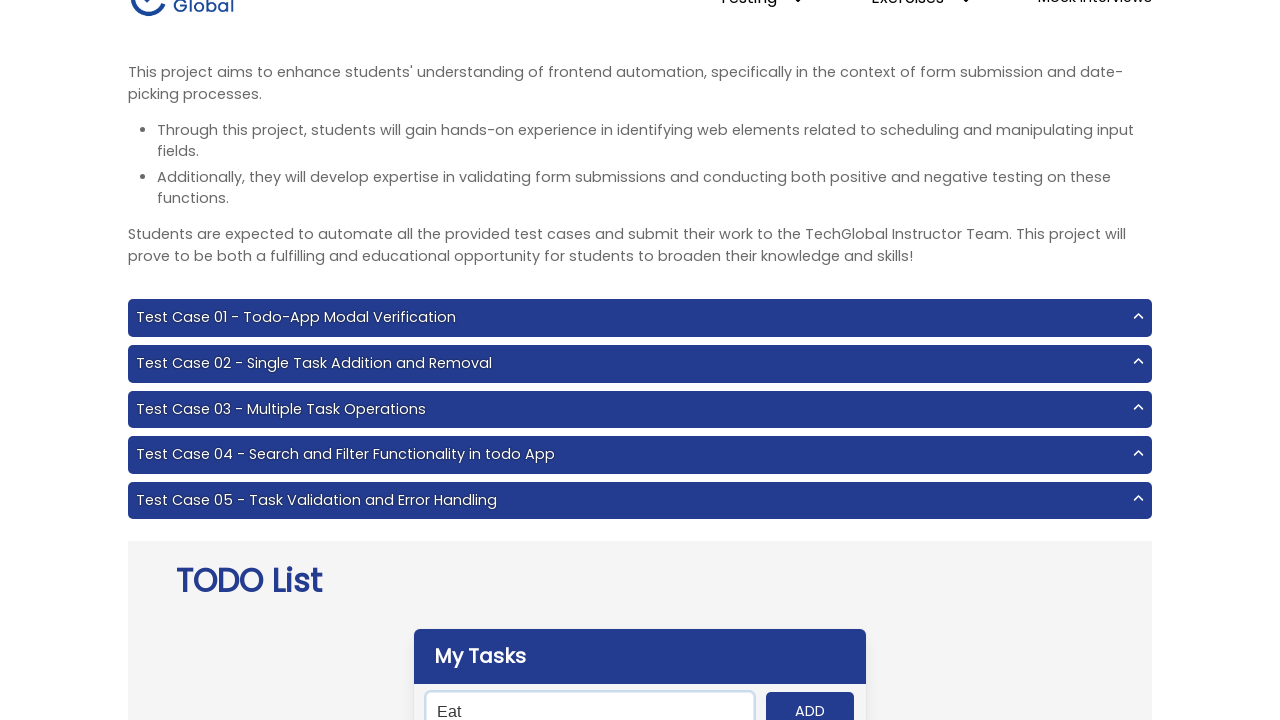

Clicked add button to add task 'Eat' at (810, 701) on #add-btn
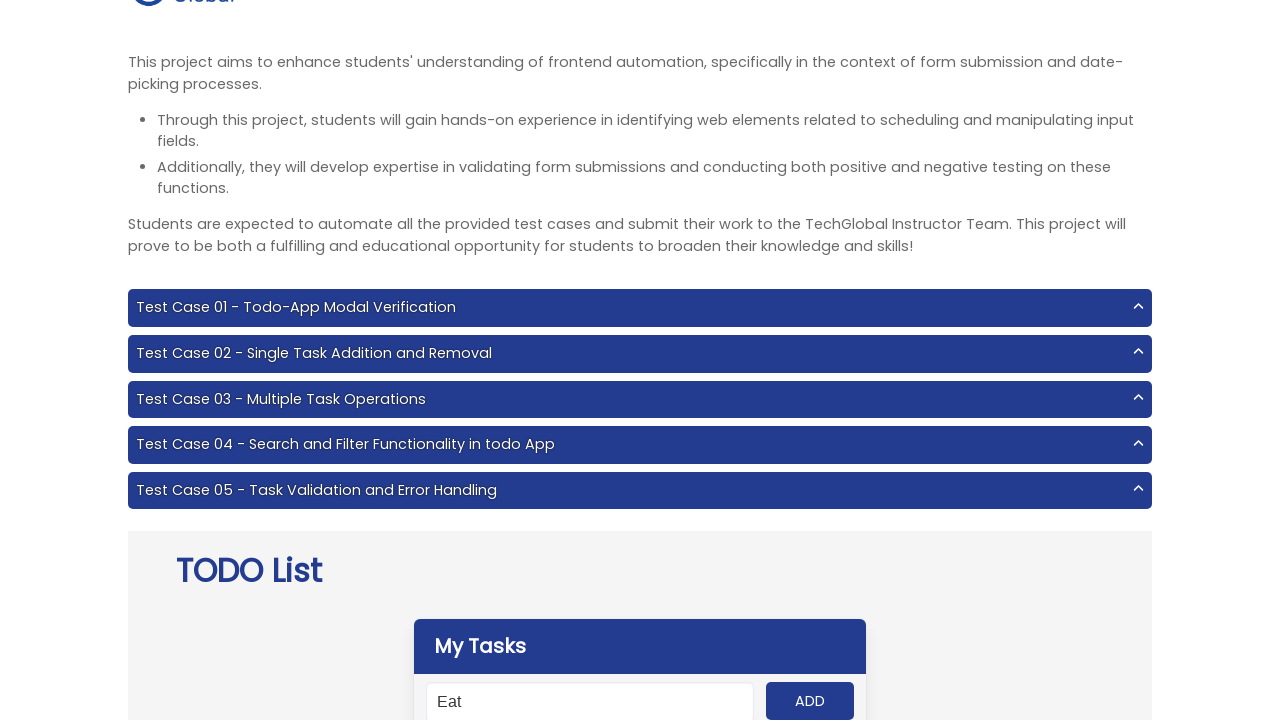

Filled input field with task 'Sleep' on #input-add
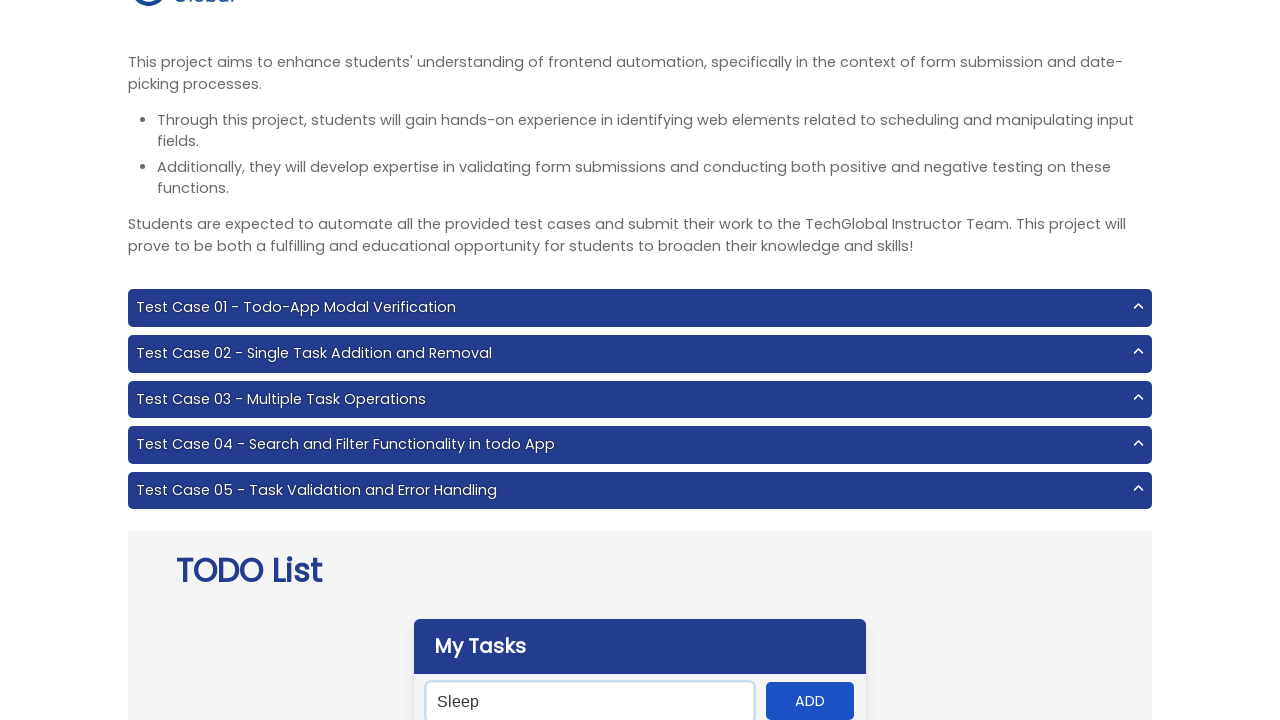

Clicked add button to add task 'Sleep' at (810, 701) on #add-btn
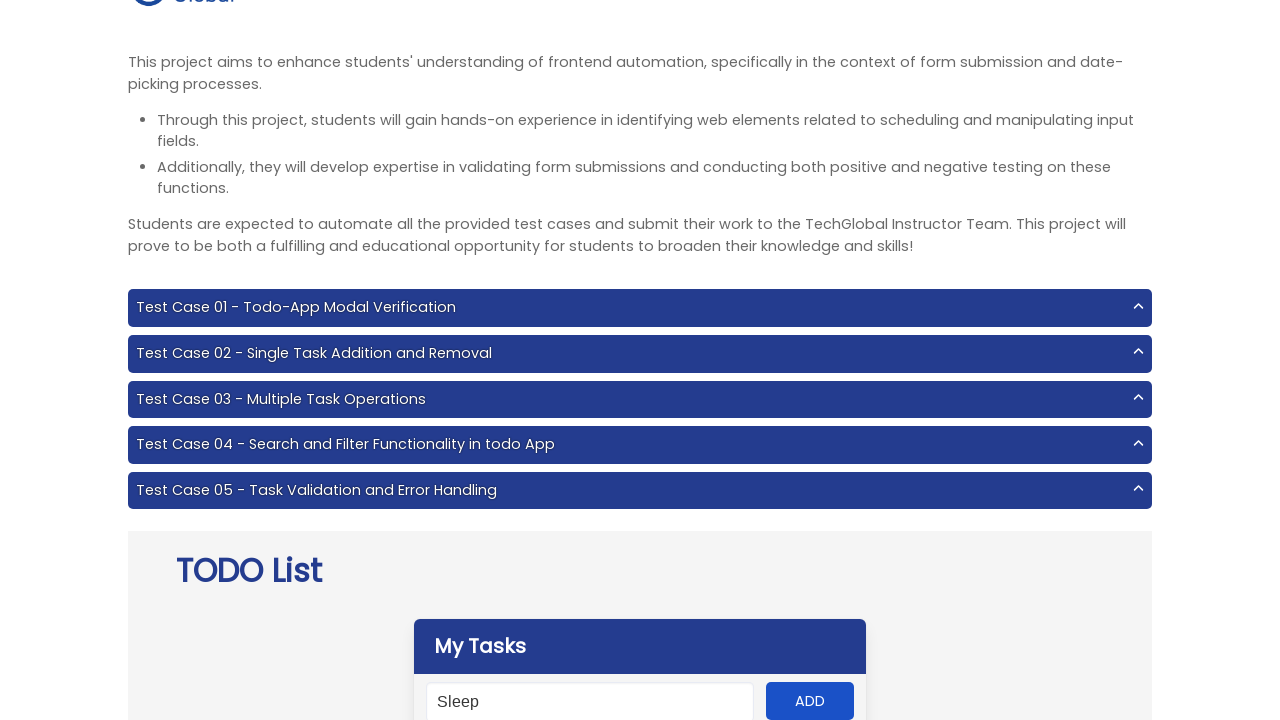

Filled input field with task 'Dream' on #input-add
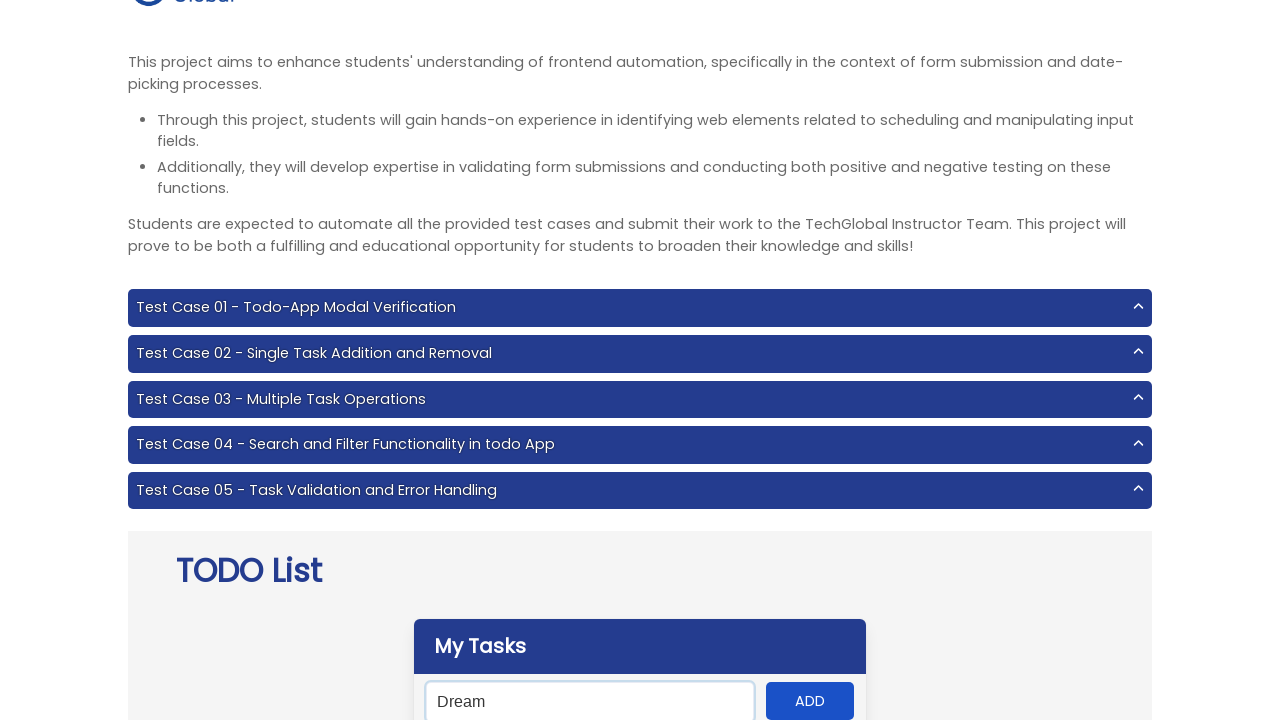

Clicked add button to add task 'Dream' at (810, 701) on #add-btn
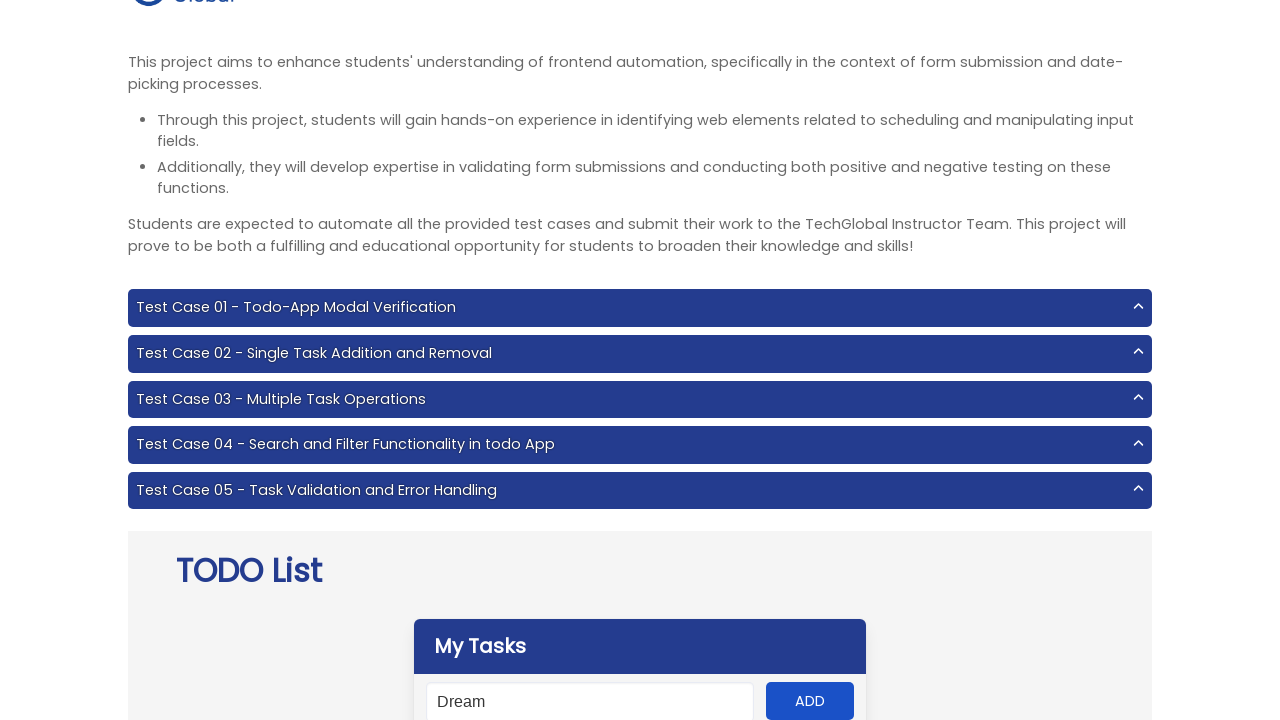

Filled input field with task 'Travel' on #input-add
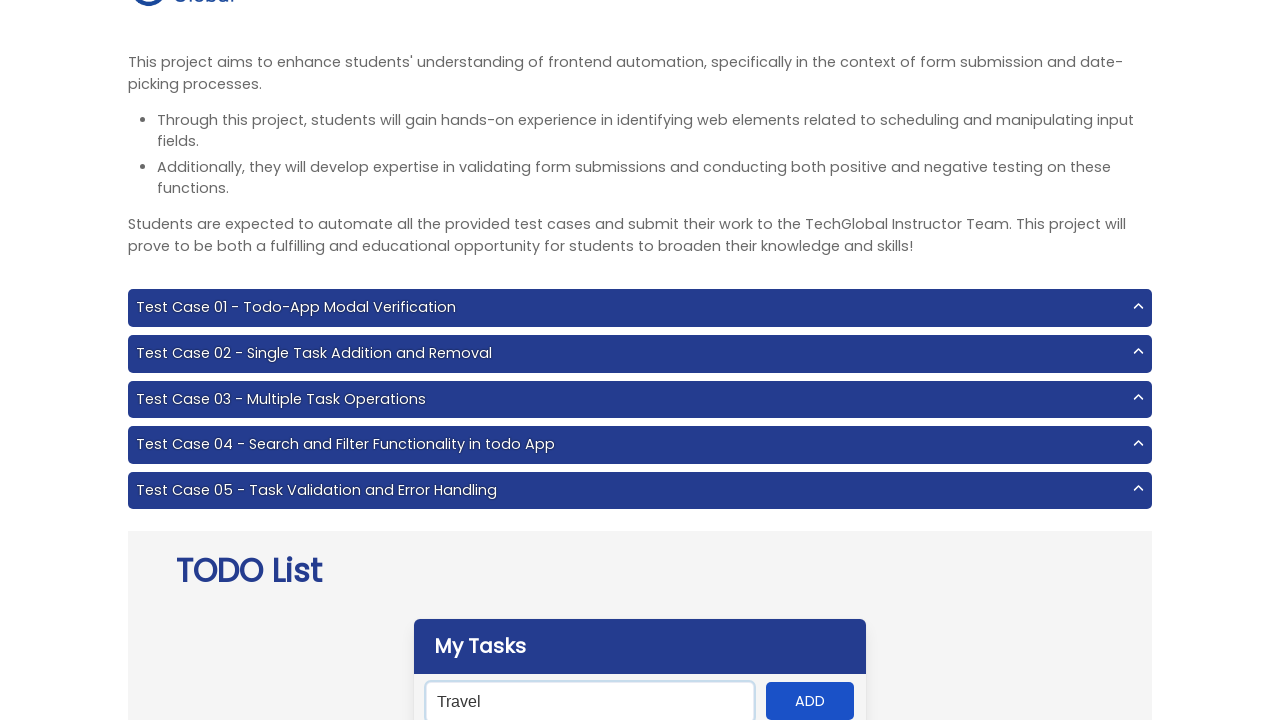

Clicked add button to add task 'Travel' at (810, 701) on #add-btn
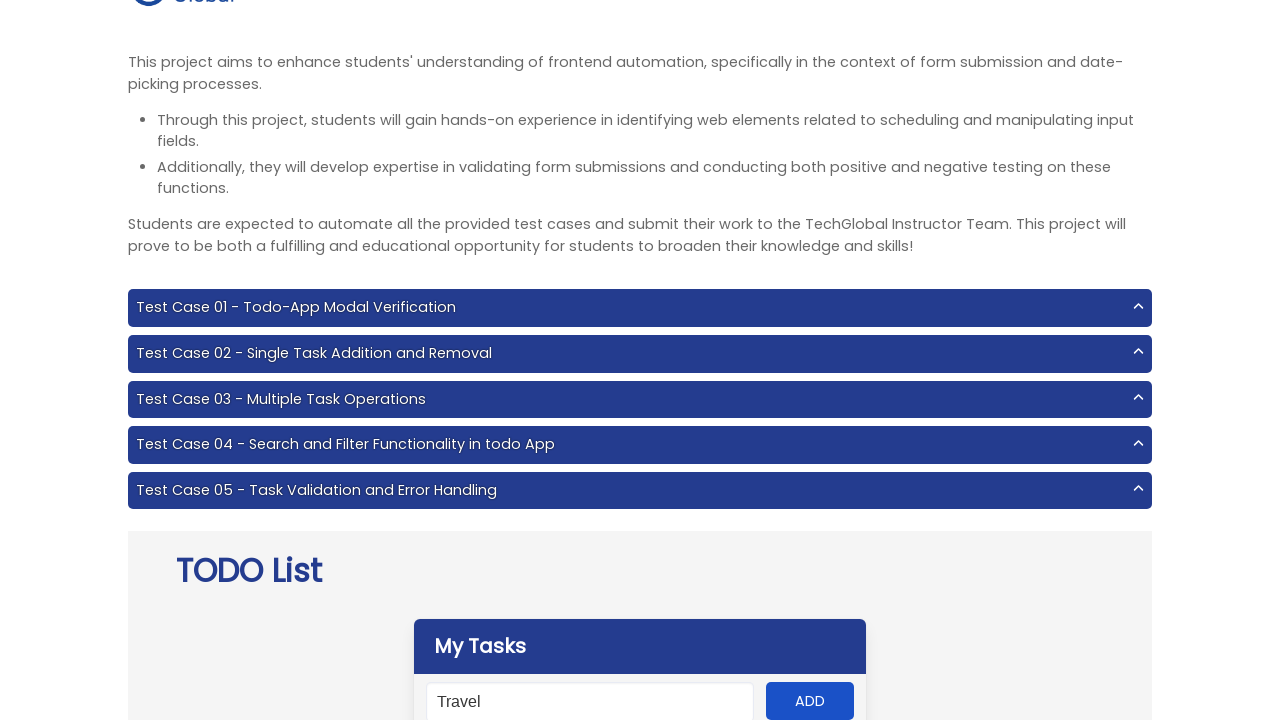

Filled input field with task 'Be Healthy' on #input-add
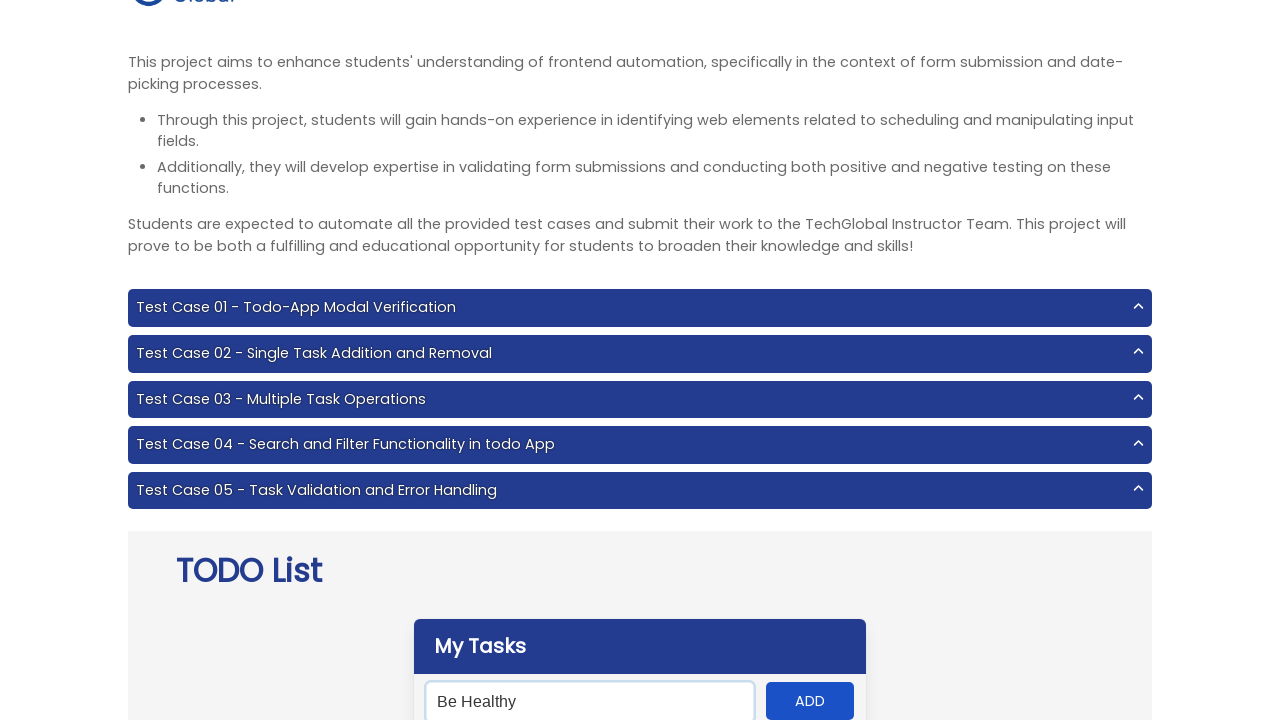

Clicked add button to add task 'Be Healthy' at (810, 701) on #add-btn
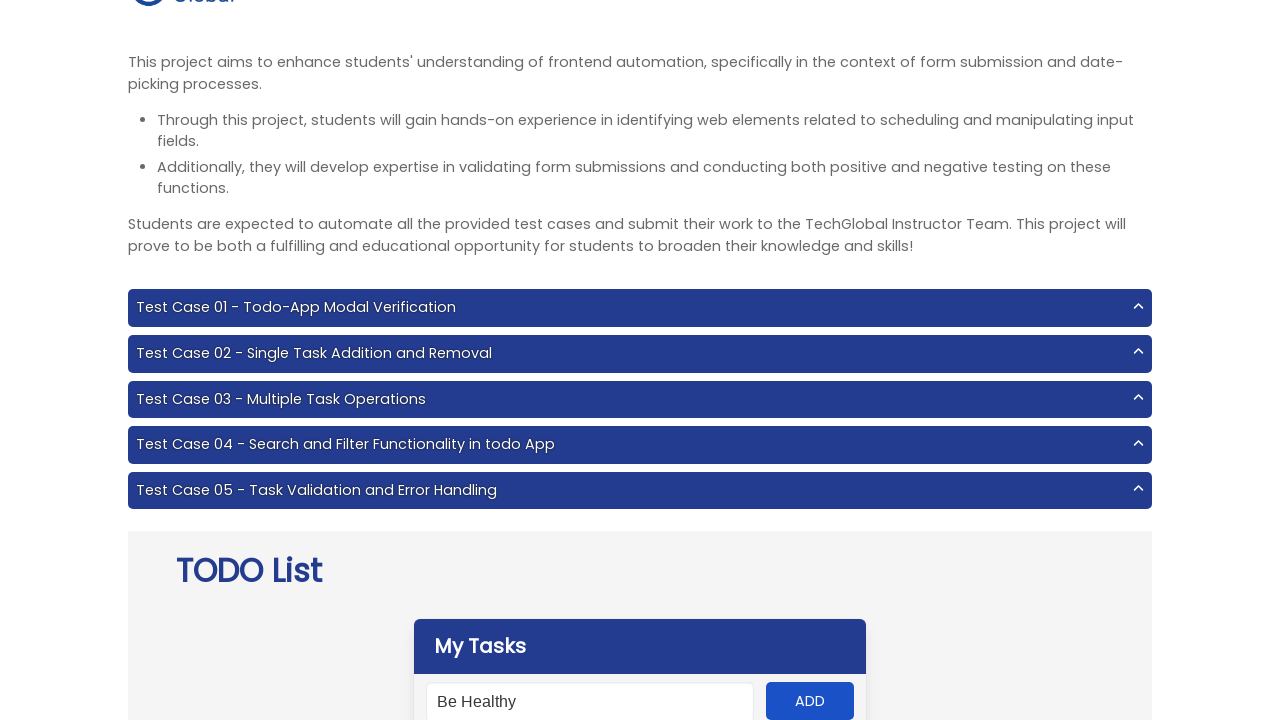

All 5 tasks have been added and are visible
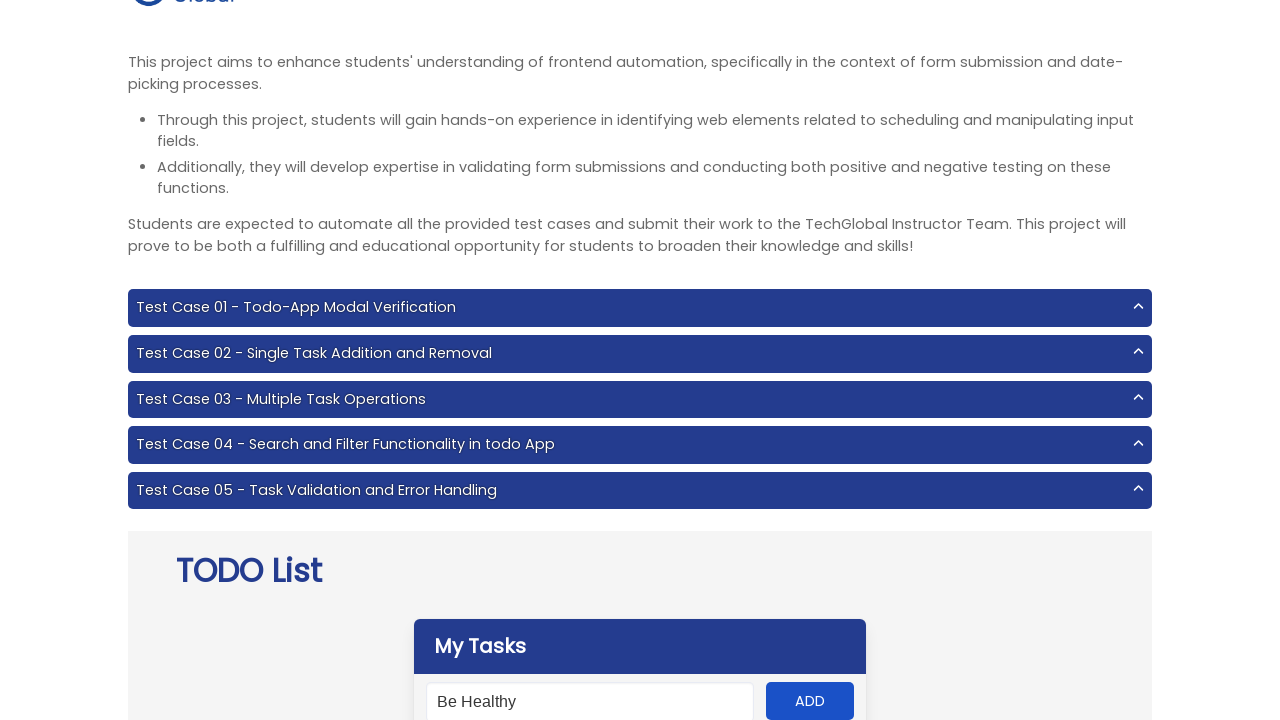

Marked task 1 as complete at (437, 361) on svg[data-icon="circle-check"] >> nth=4
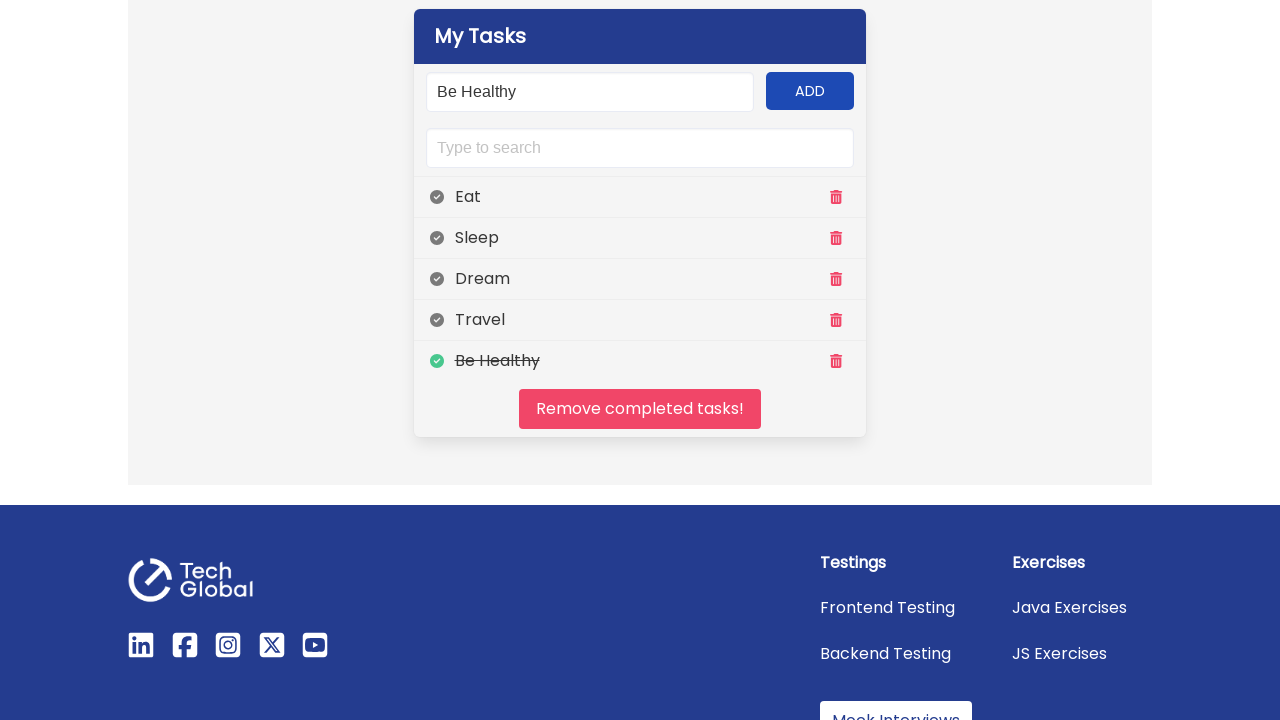

Marked task 2 as complete at (437, 320) on svg[data-icon="circle-check"] >> nth=3
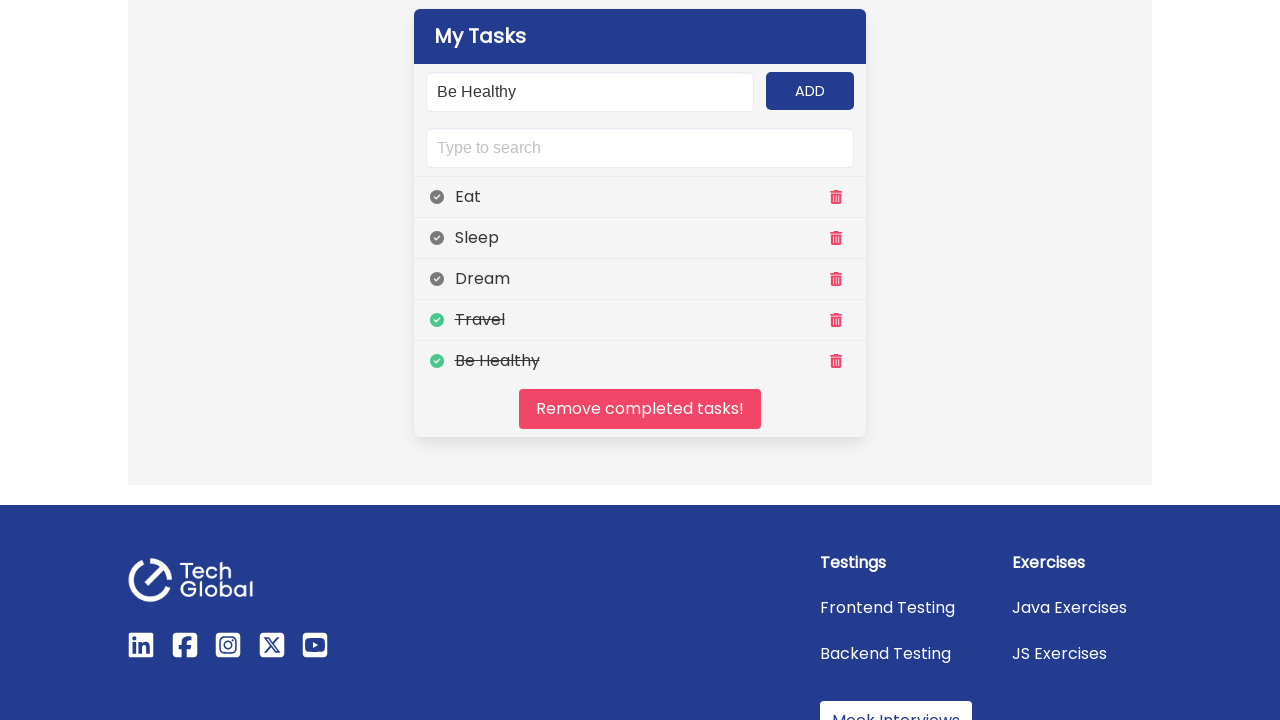

Marked task 3 as complete at (437, 279) on svg[data-icon="circle-check"] >> nth=2
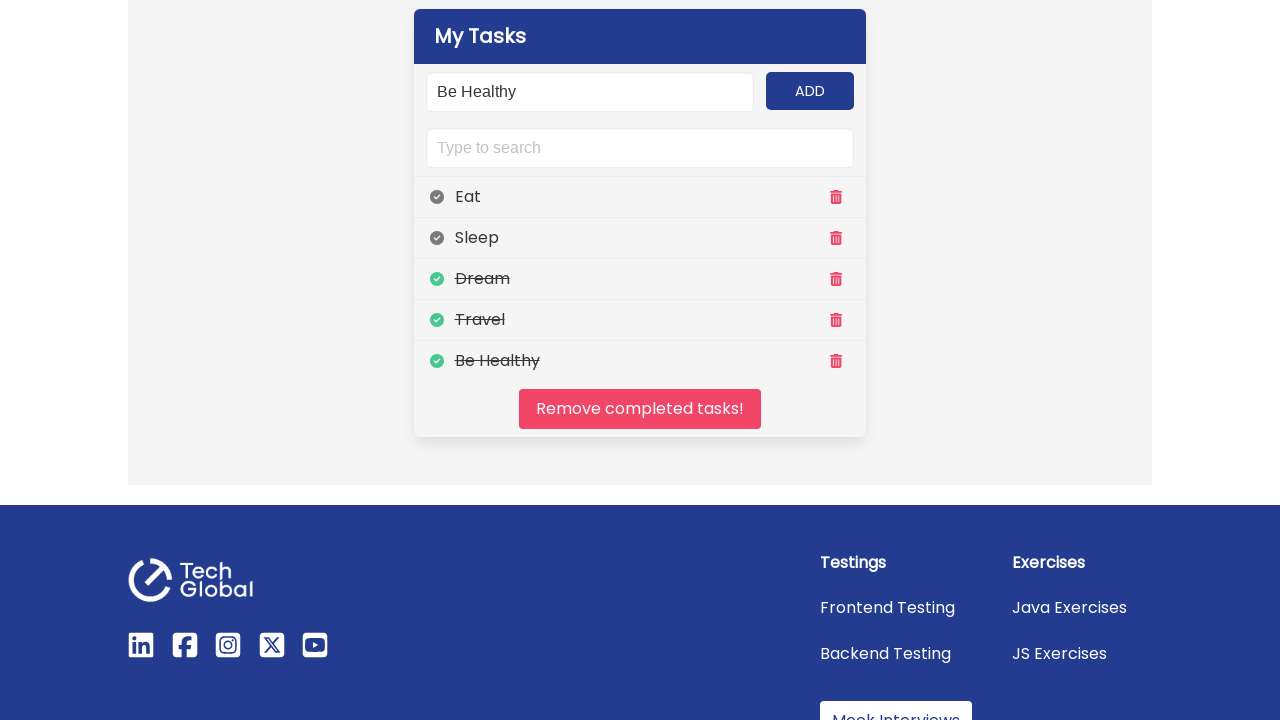

Marked task 4 as complete at (437, 238) on svg[data-icon="circle-check"] >> nth=1
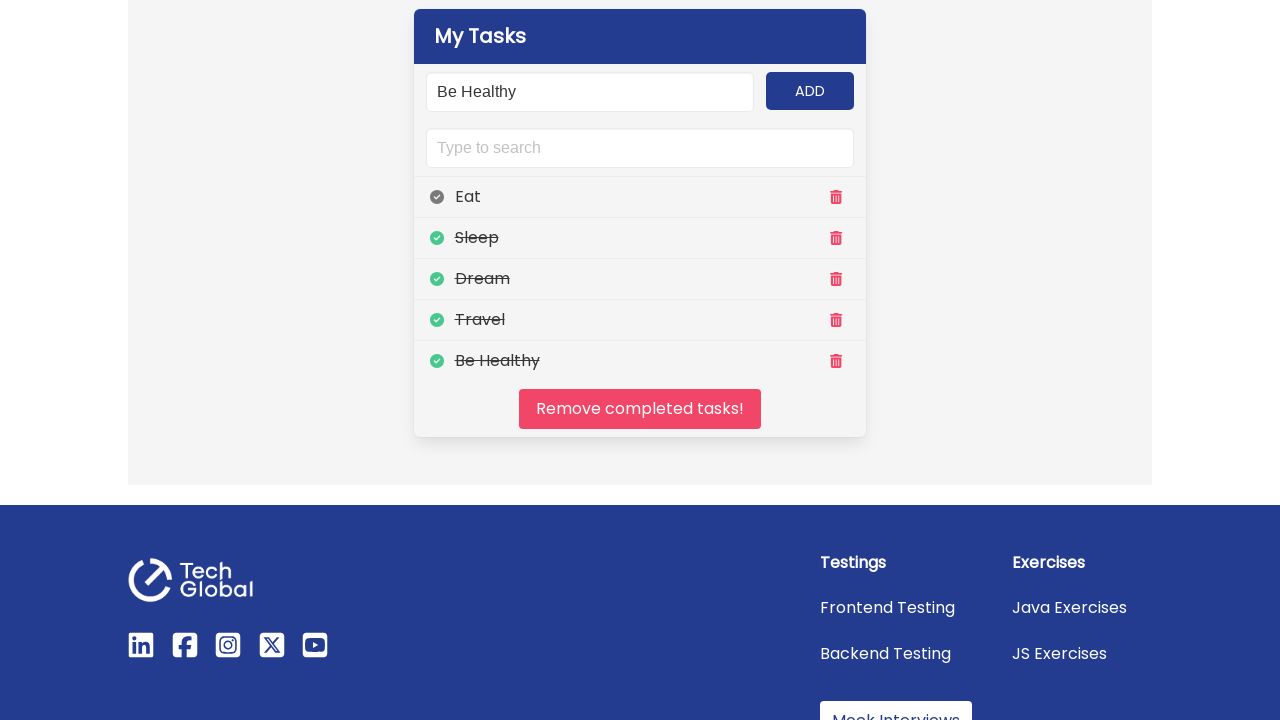

Marked task 5 as complete at (437, 197) on svg[data-icon="circle-check"] >> nth=0
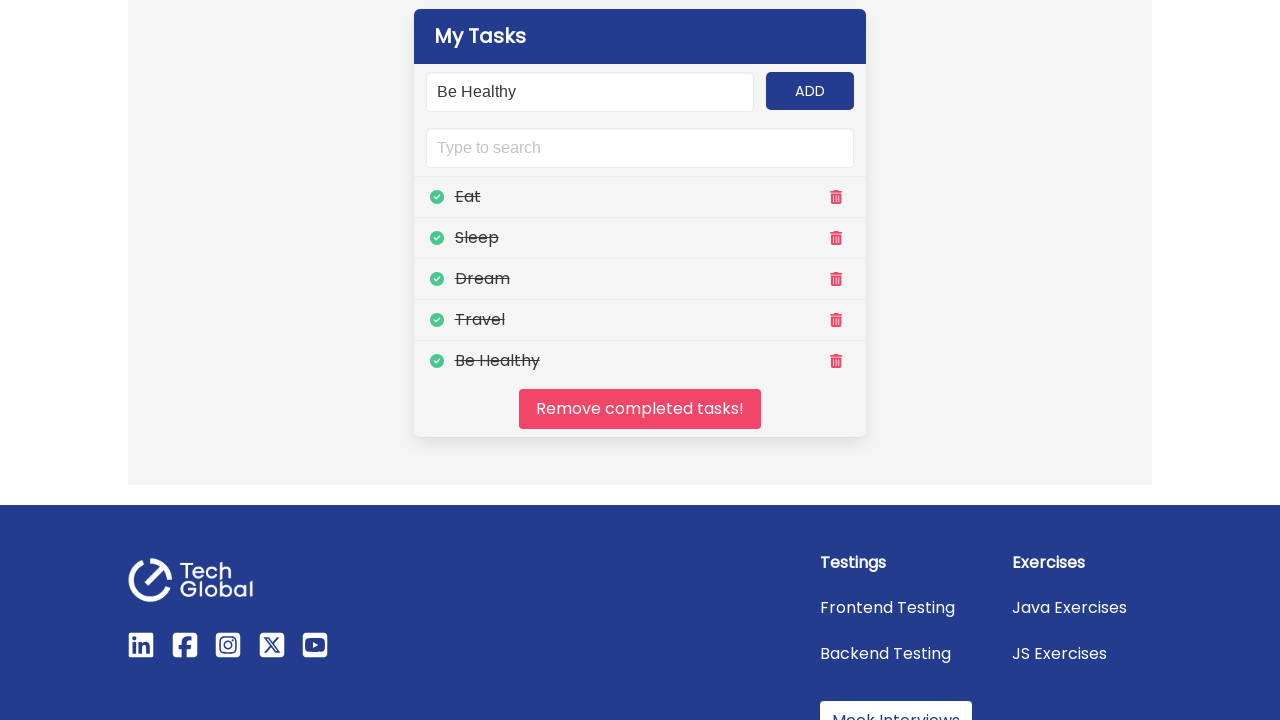

Clicked clear button to remove all completed tasks at (640, 409) on #clear
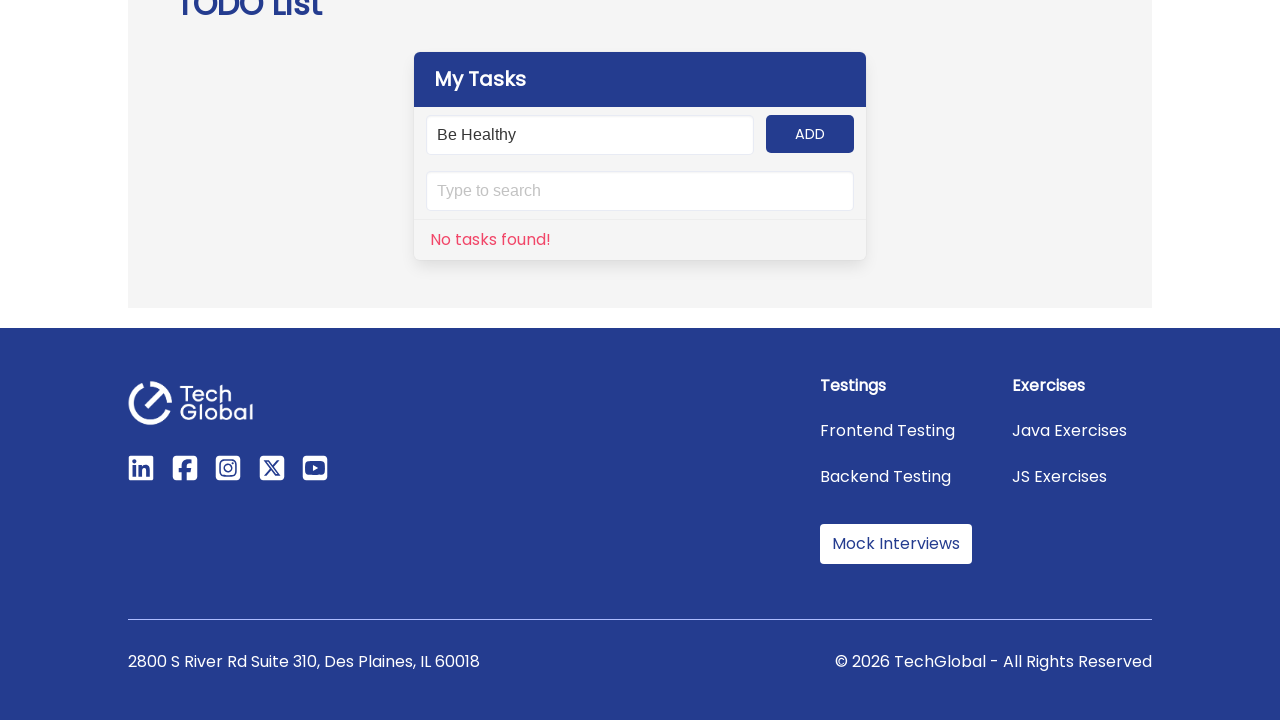

Verified that 'no tasks' message is displayed after clearing all tasks
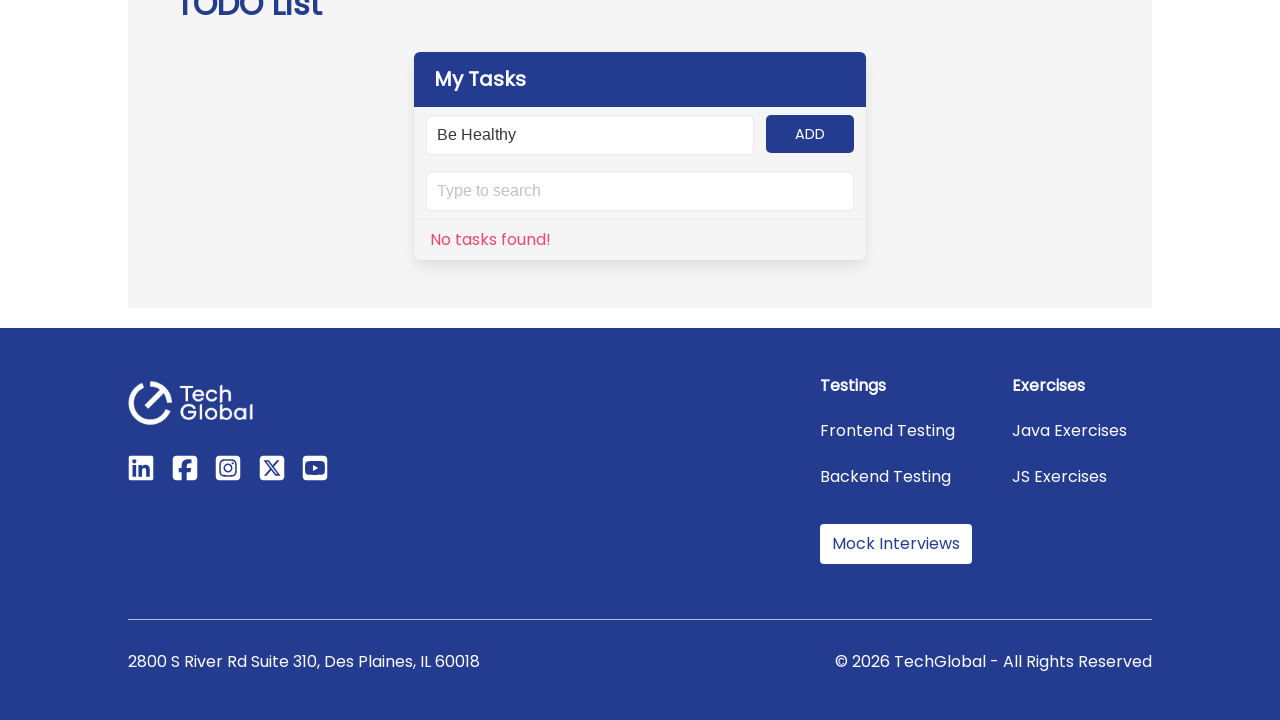

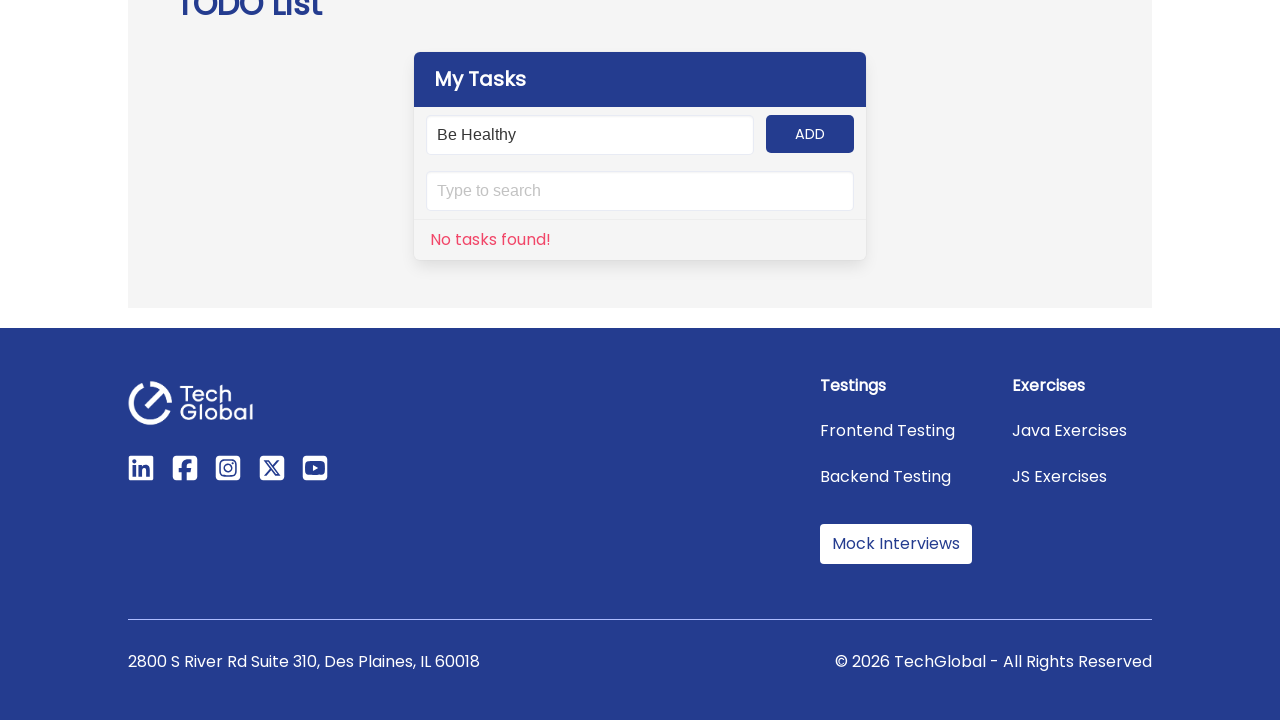